Fills out a practice form on Techlistic website including text fields, radio buttons, checkboxes, date picker, and dropdown selections

Starting URL: https://www.techlistic.com/p/selenium-practice-form.html

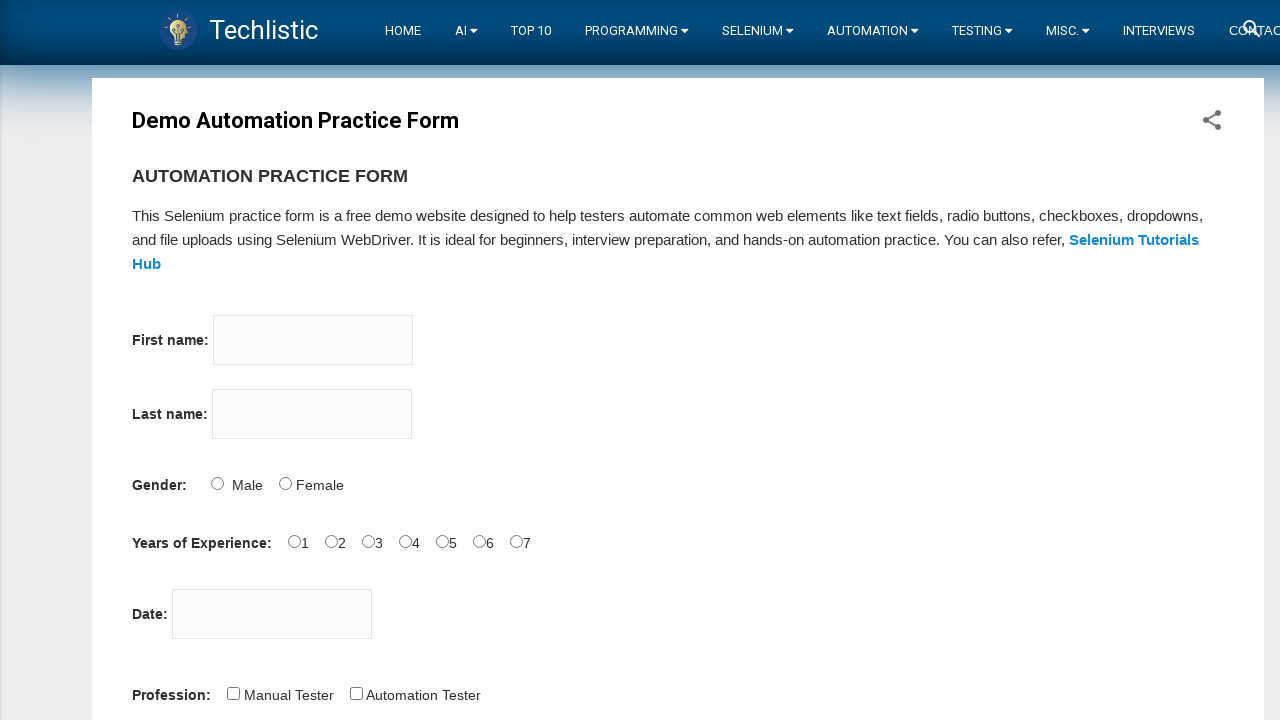

Filled first name field with 'Tejo' on input[name='firstname']
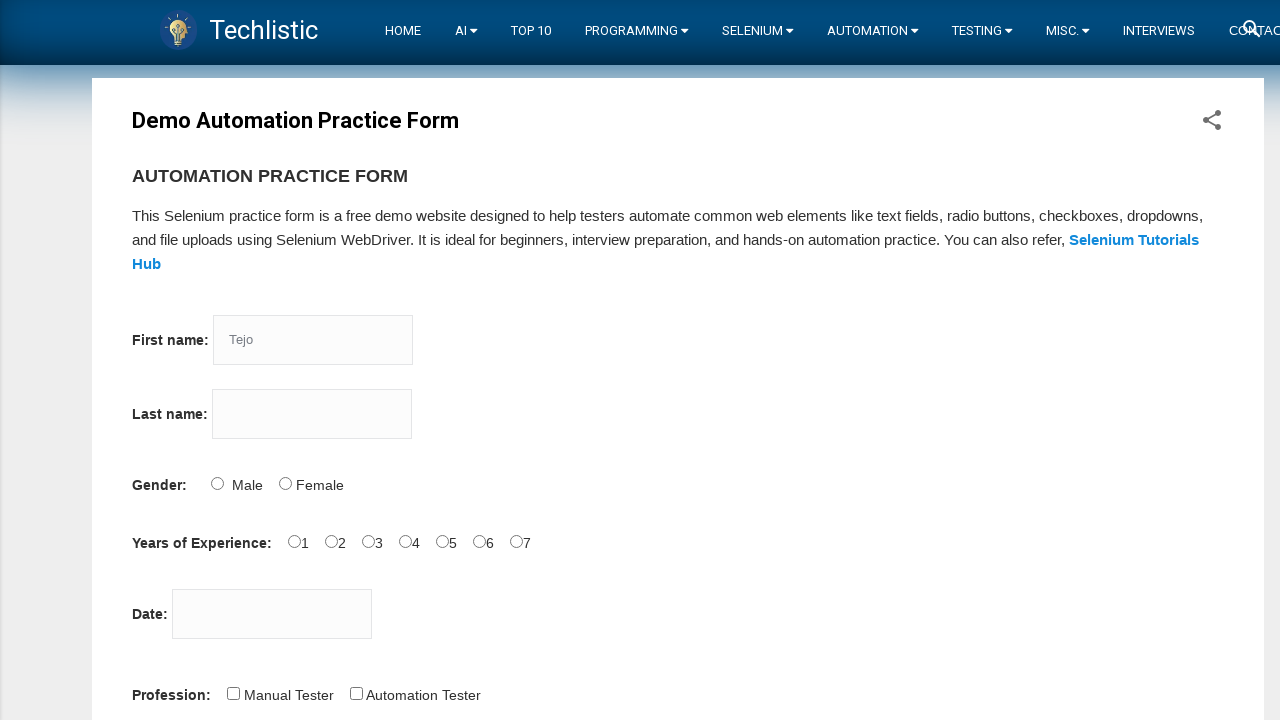

Filled last name field with 'Djaya' on input[name='lastname']
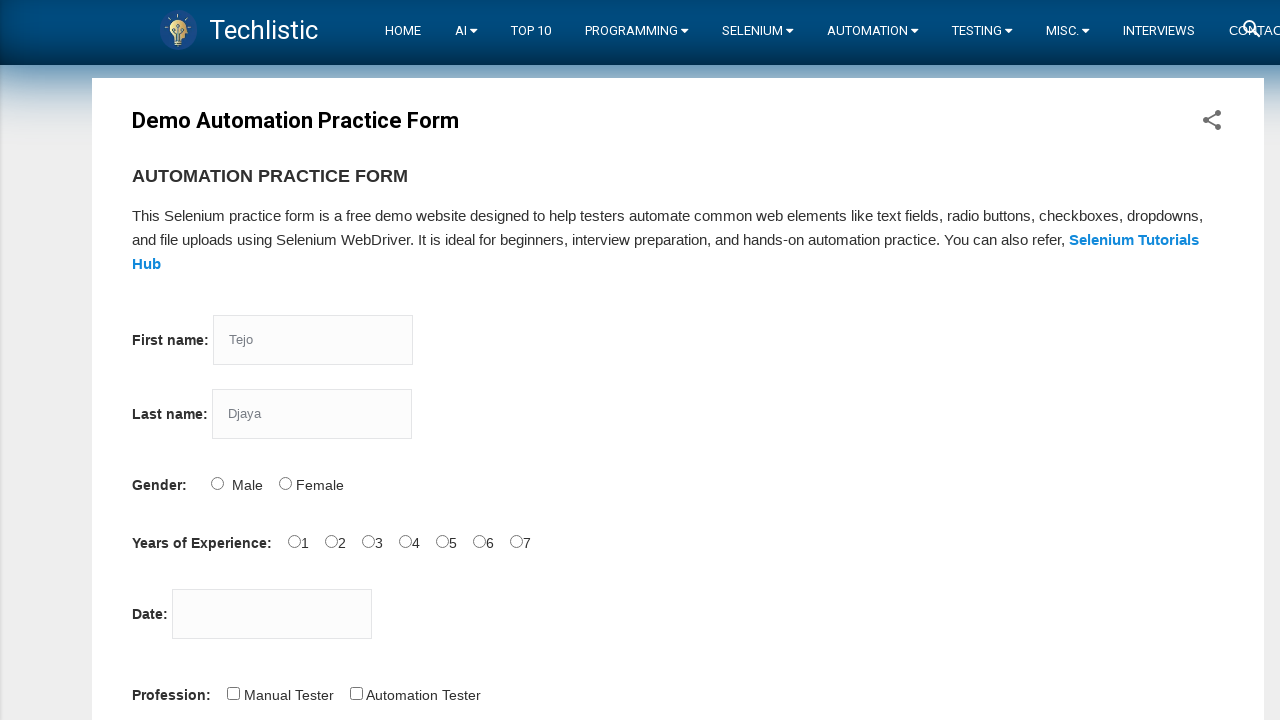

Selected Male radio button for gender at (217, 483) on #sex-0
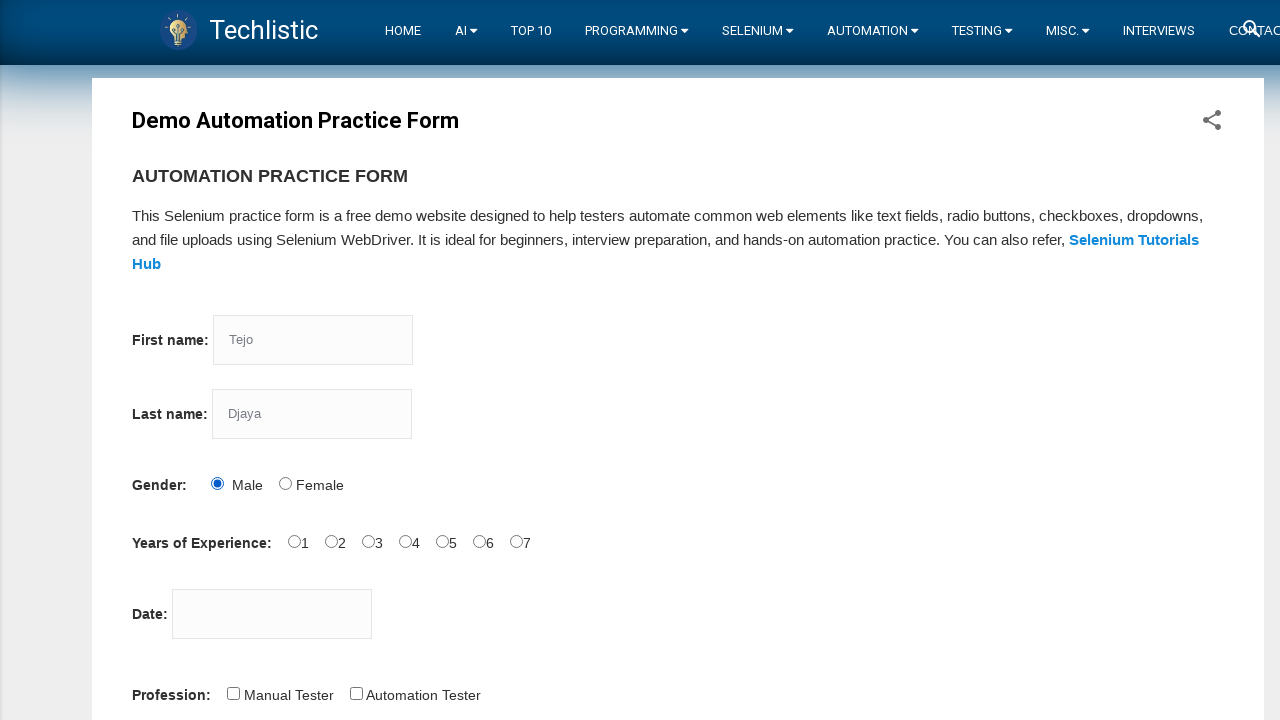

Selected years of experience radio button at (368, 541) on #exp-2
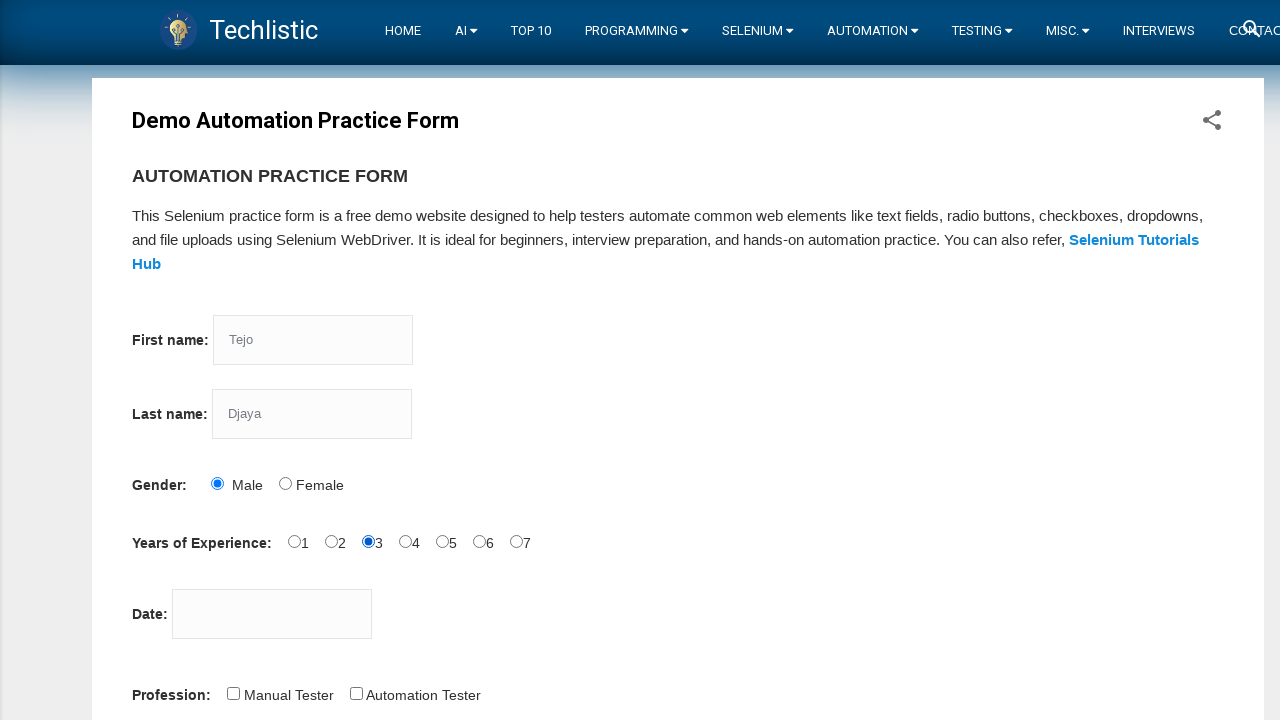

Filled date picker with '04-10-2021' on #datepicker
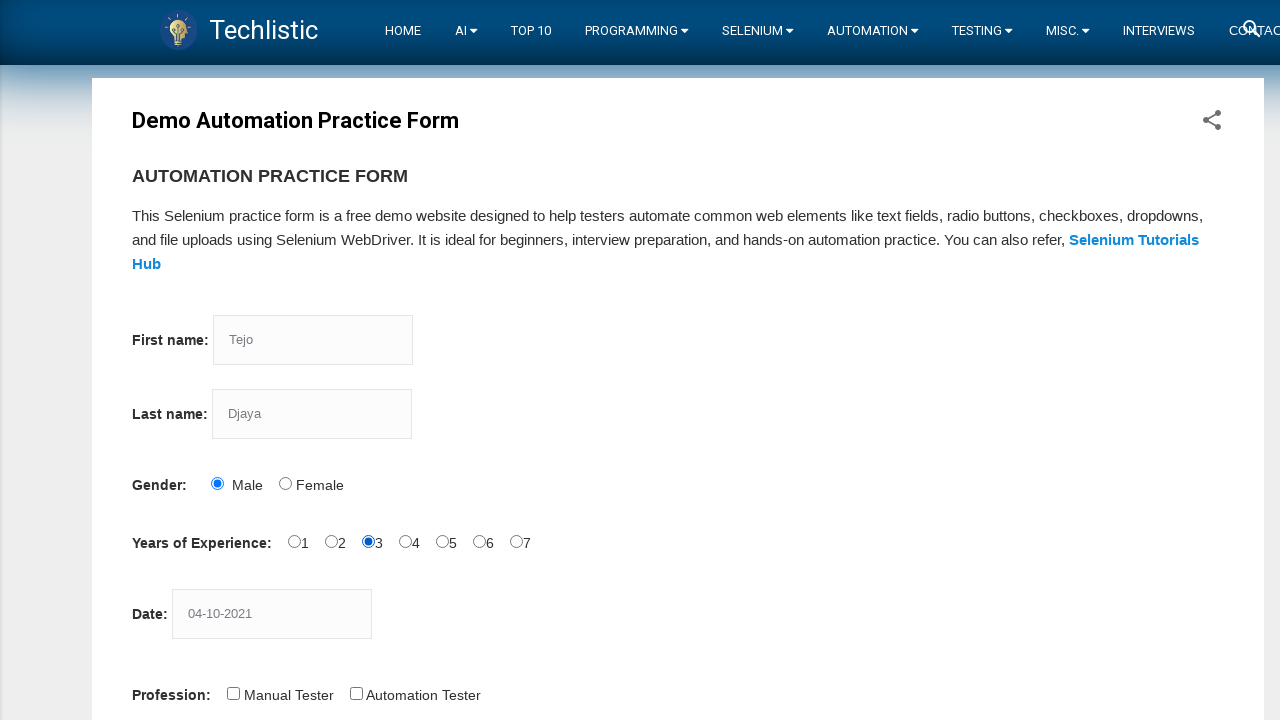

Selected Automation Tester checkbox at (356, 693) on #profession-1
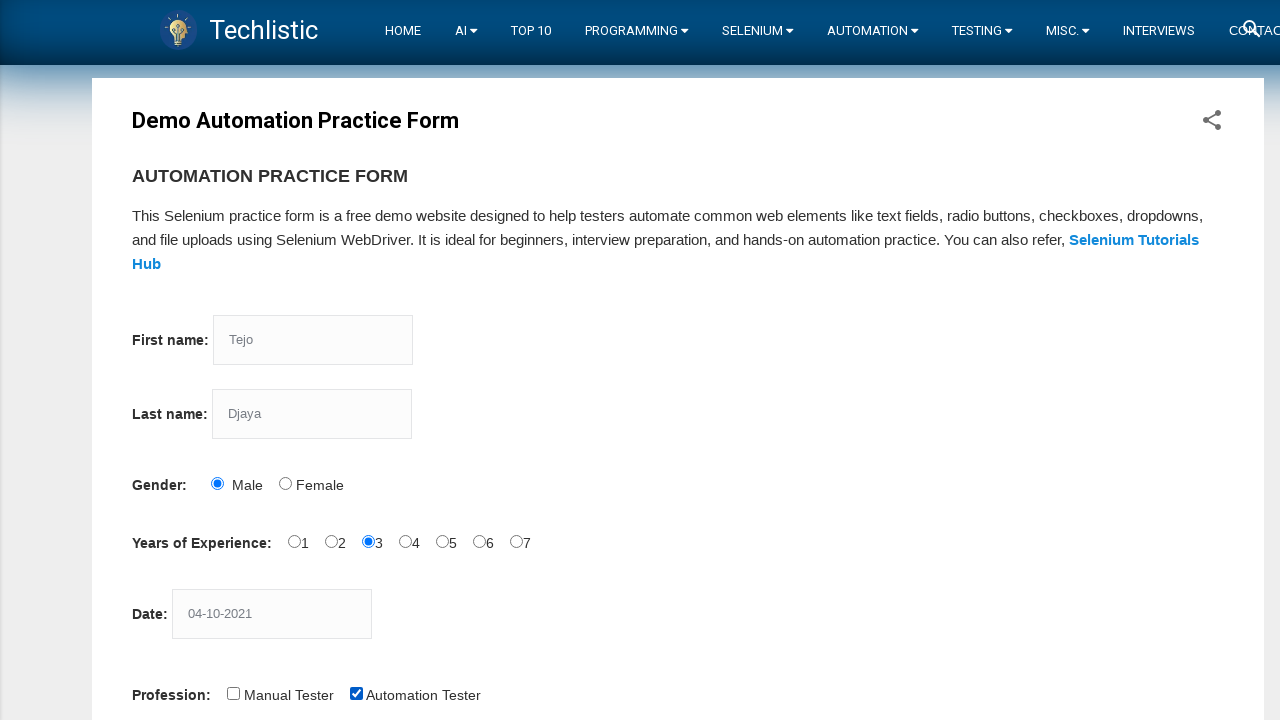

Selected Selenium Webdriver checkbox at (446, 360) on #tool-2
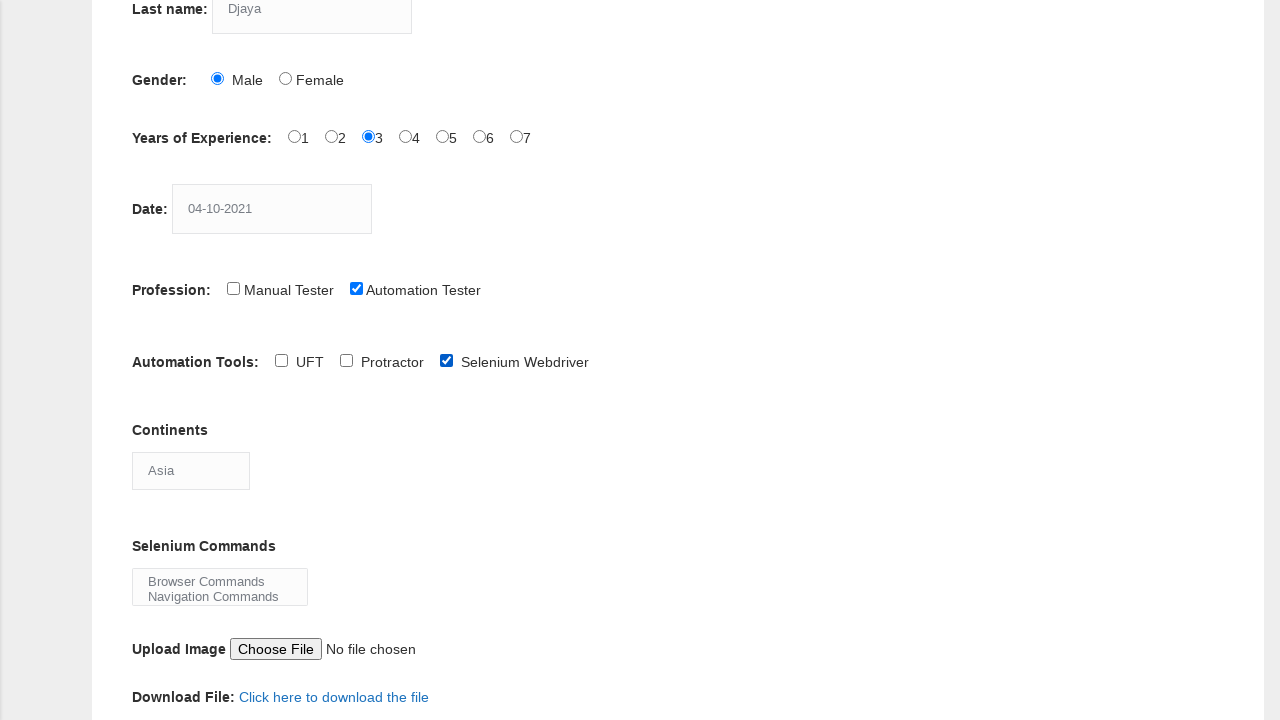

Selected 'Asia' from continents dropdown on #continents
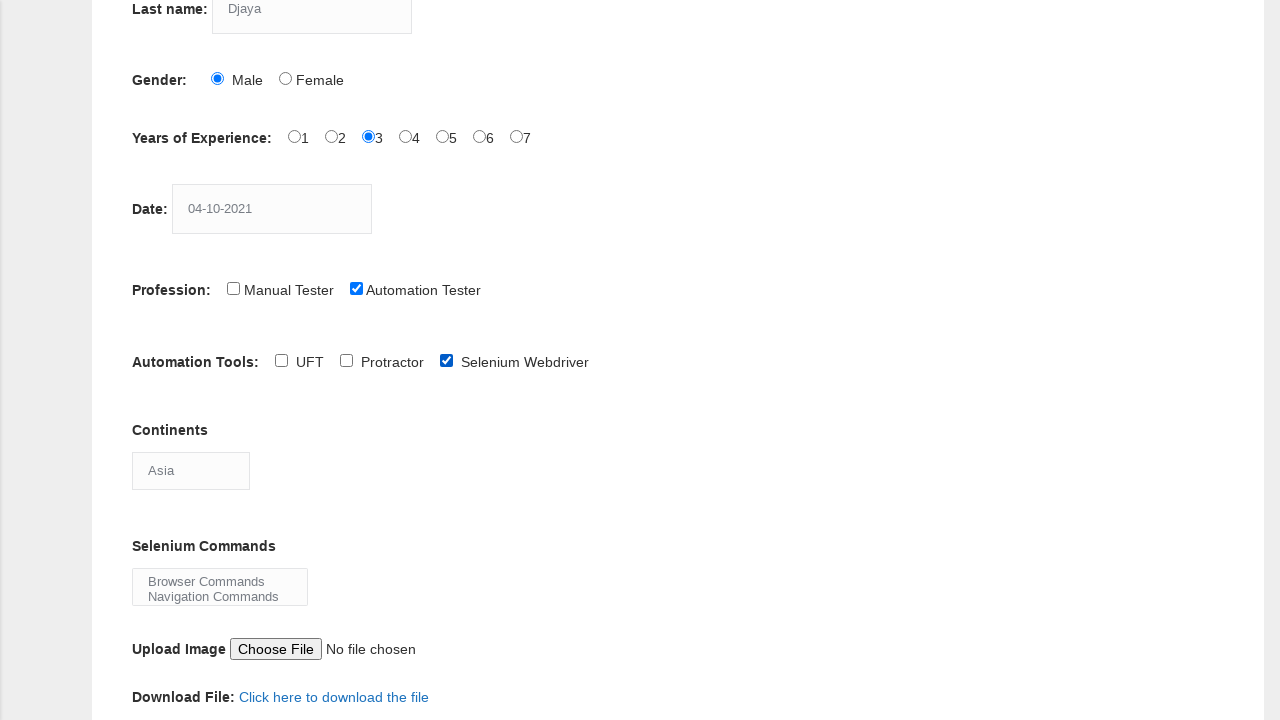

Selected 'Browser Commands' from selenium_commands dropdown on #selenium_commands
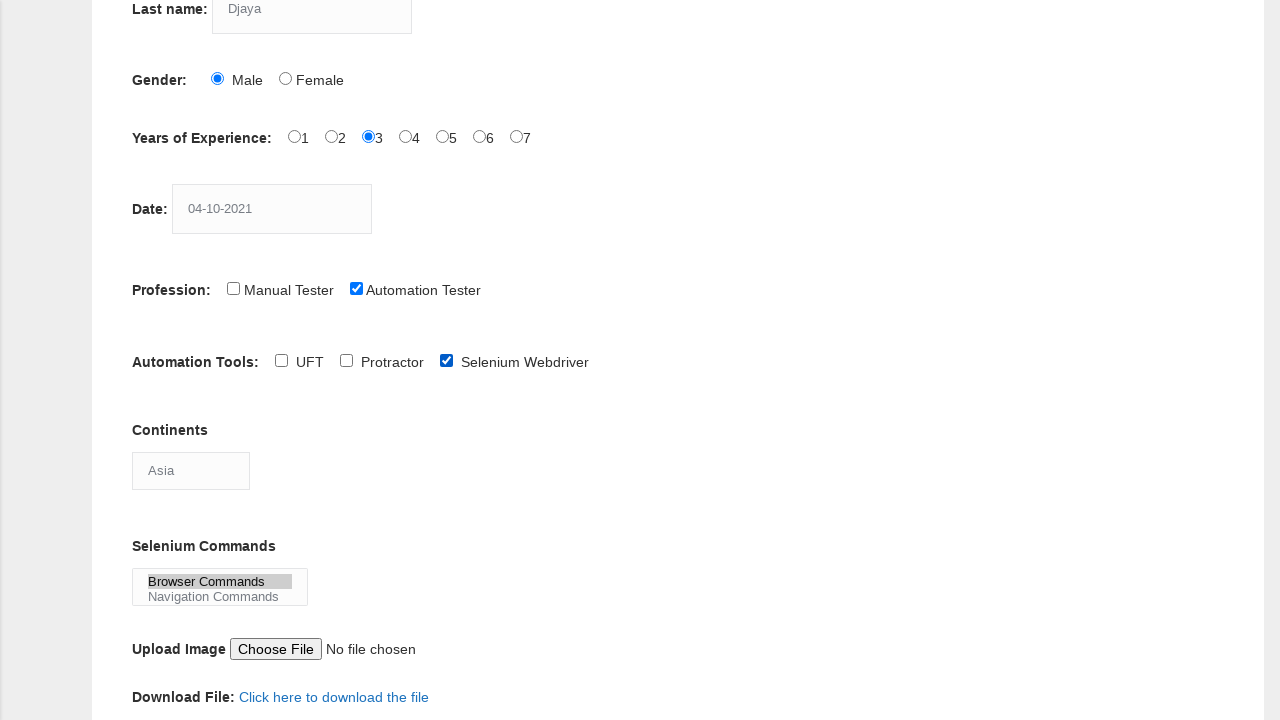

Clicked submit button to submit the form at (157, 360) on #submit
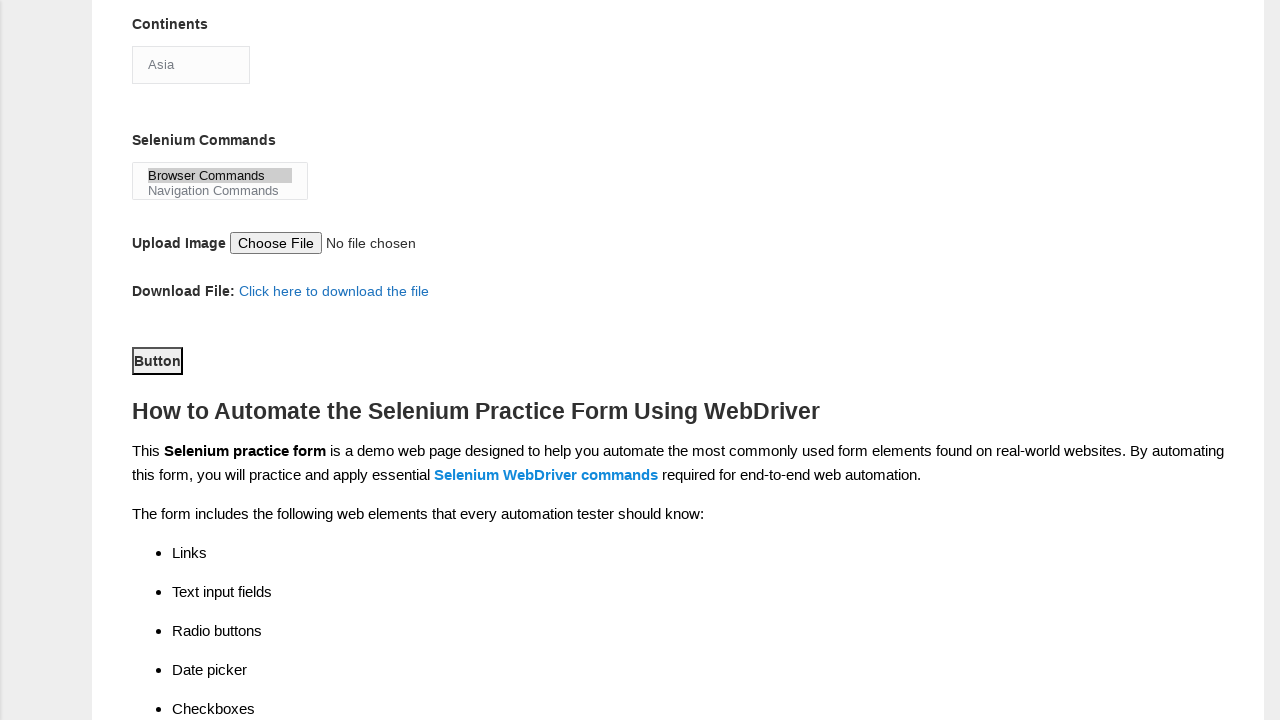

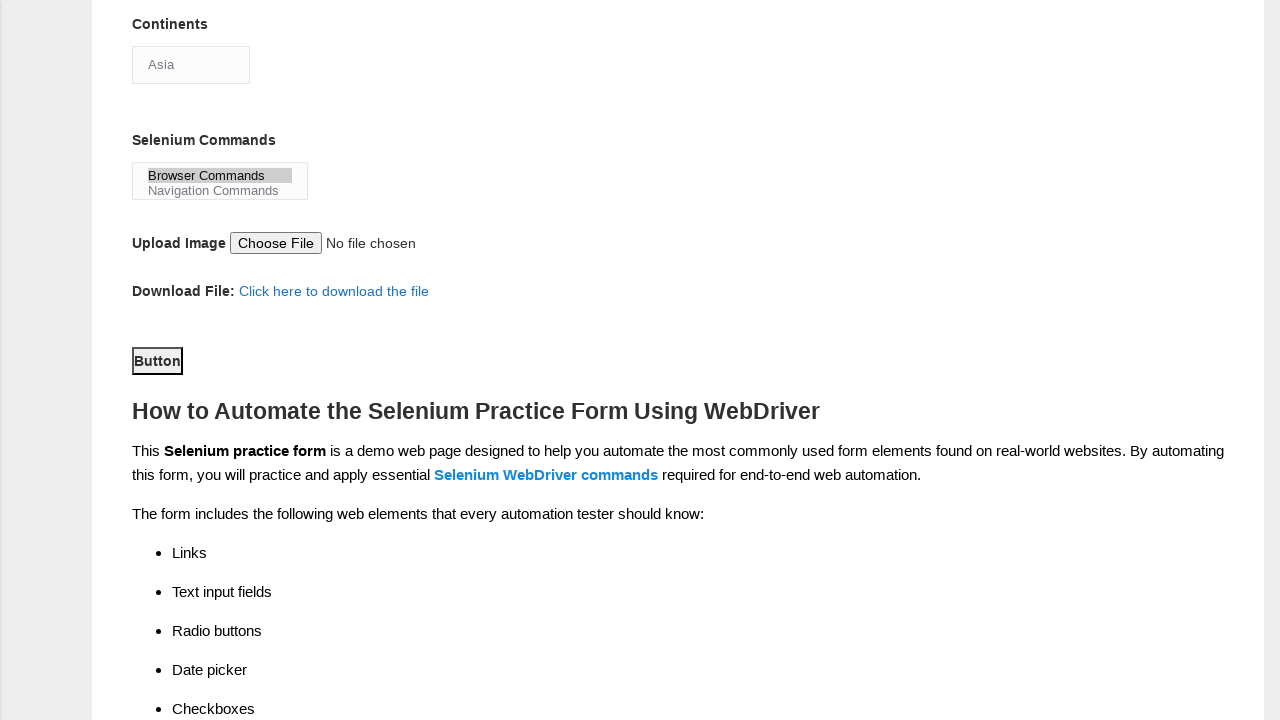